Tests registration form validation when password has no lowercase letters

Starting URL: https://anatoly-karpovich.github.io/demo-login-form/

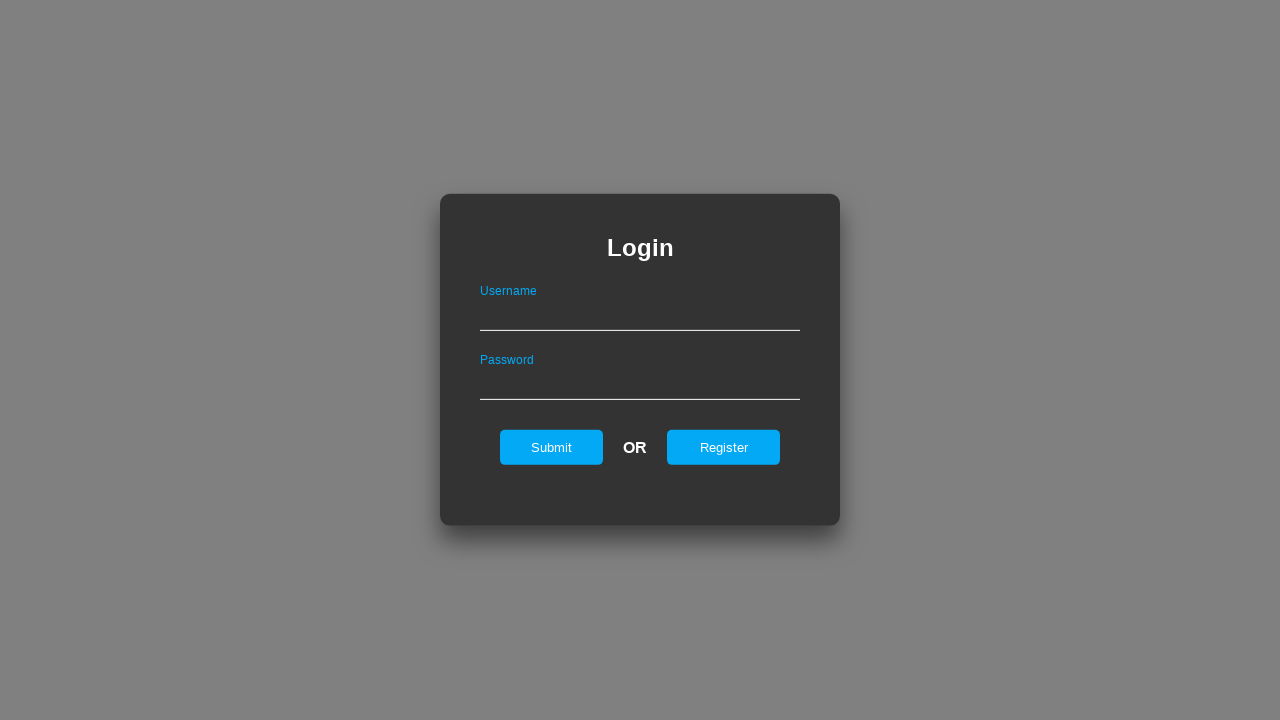

Clicked register link to show registration form at (724, 447) on #registerOnLogin
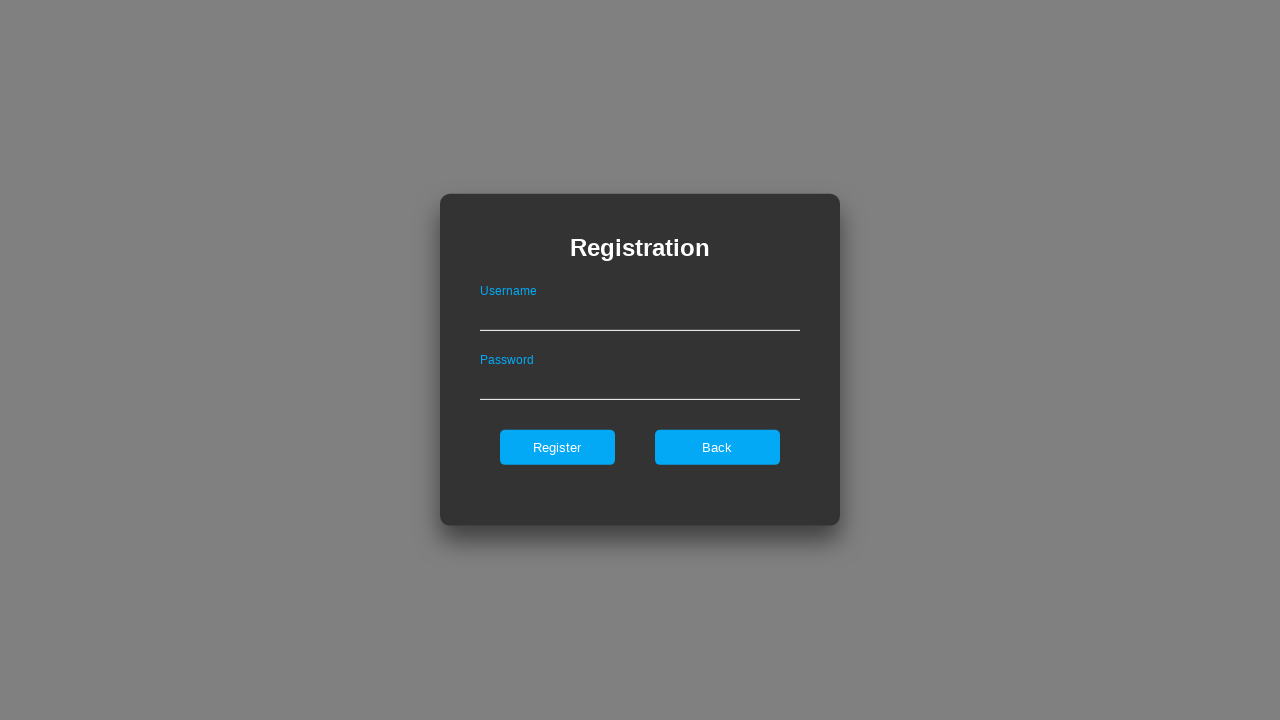

Filled username field with 'noloweruser' on #userNameOnRegister
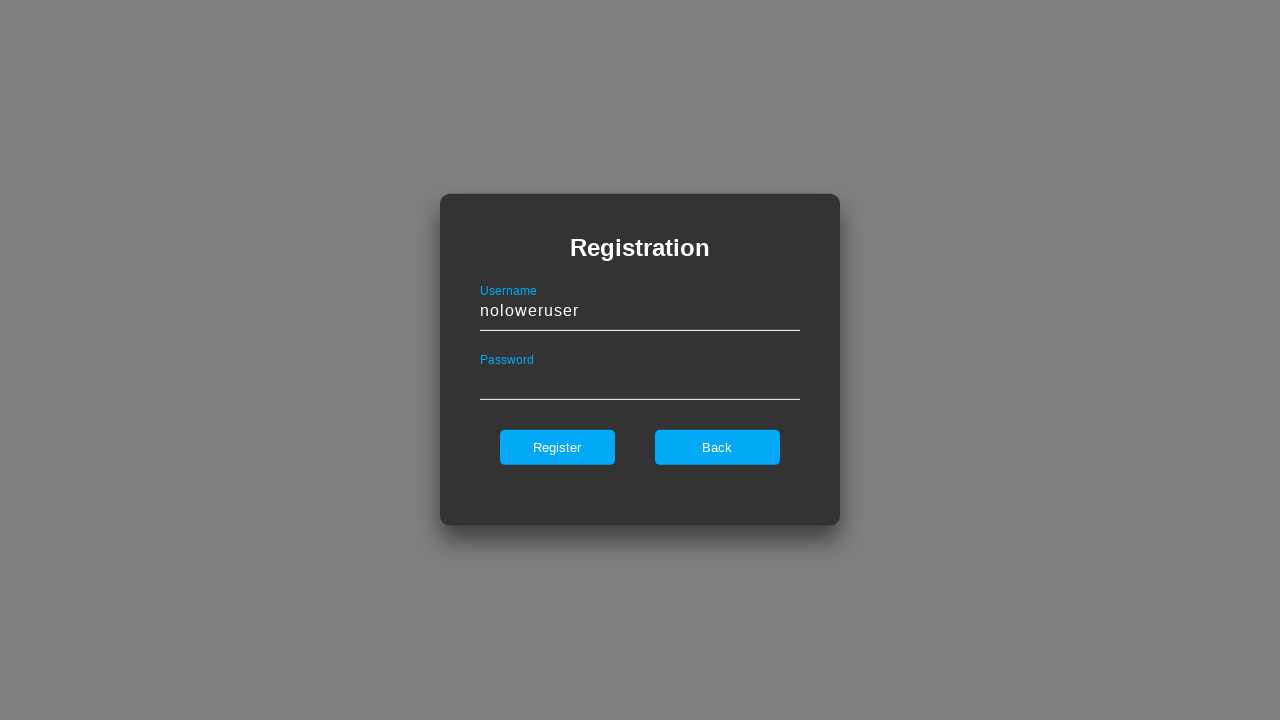

Filled password field with 'ALLUPPERCASE' (no lowercase letters) on #passwordOnRegister
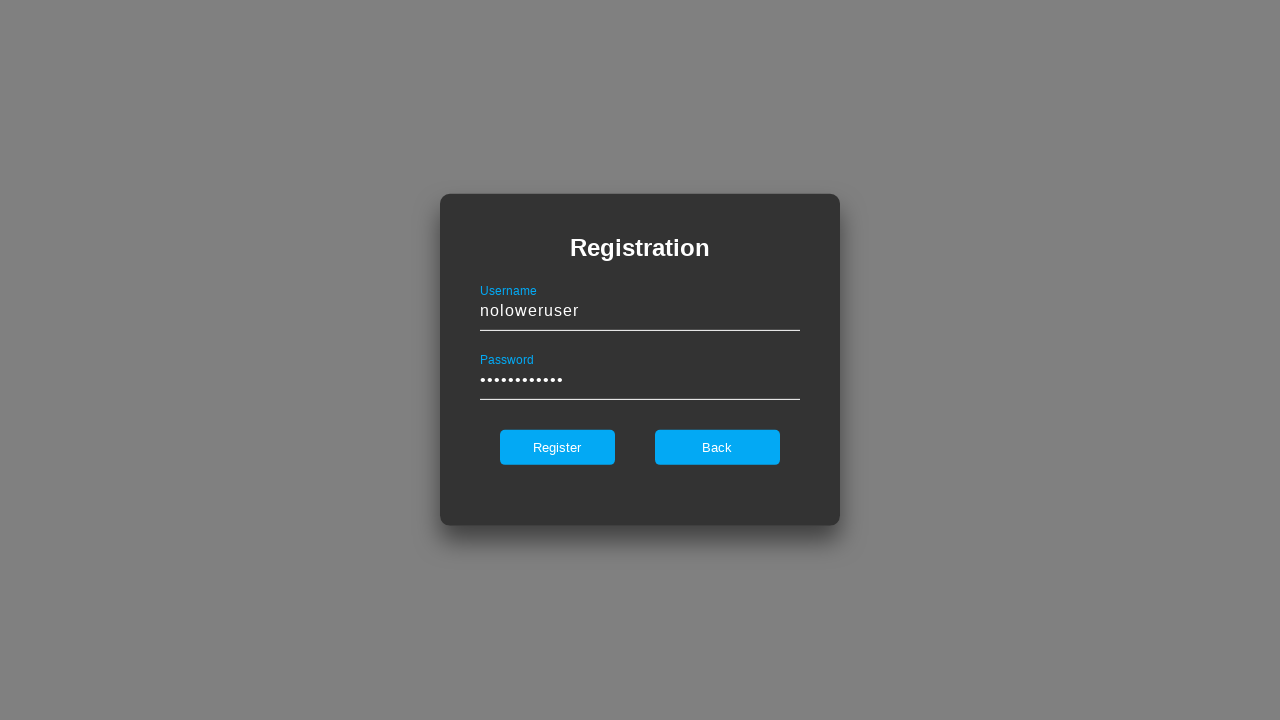

Clicked Register button at (557, 447) on internal:role=button[name="Register"i]
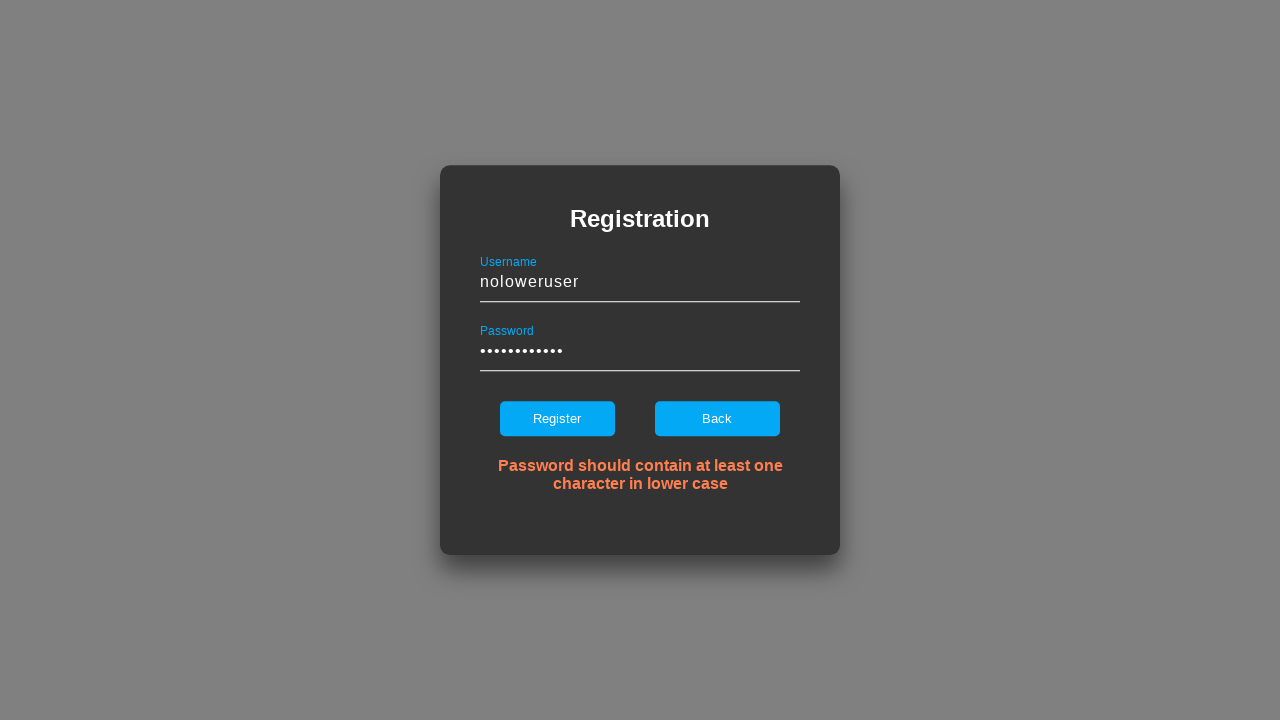

Verified error message 'Password should contain at least one character in lower case' is visible
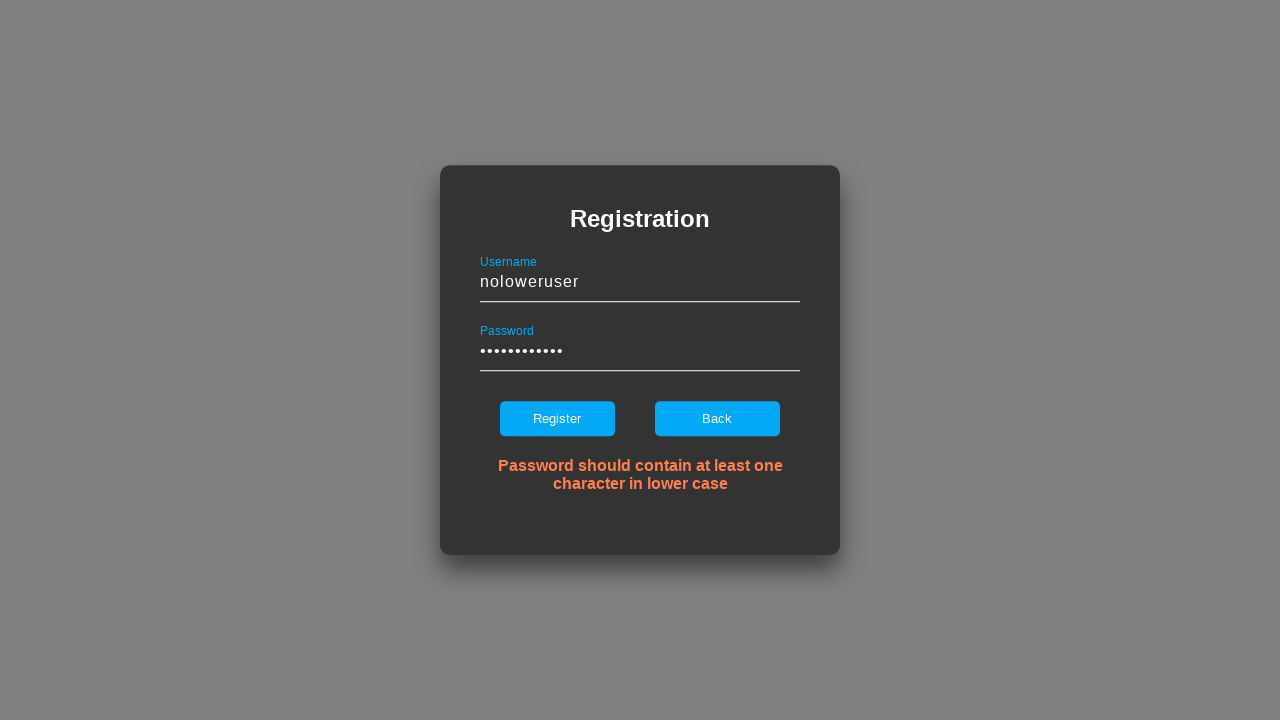

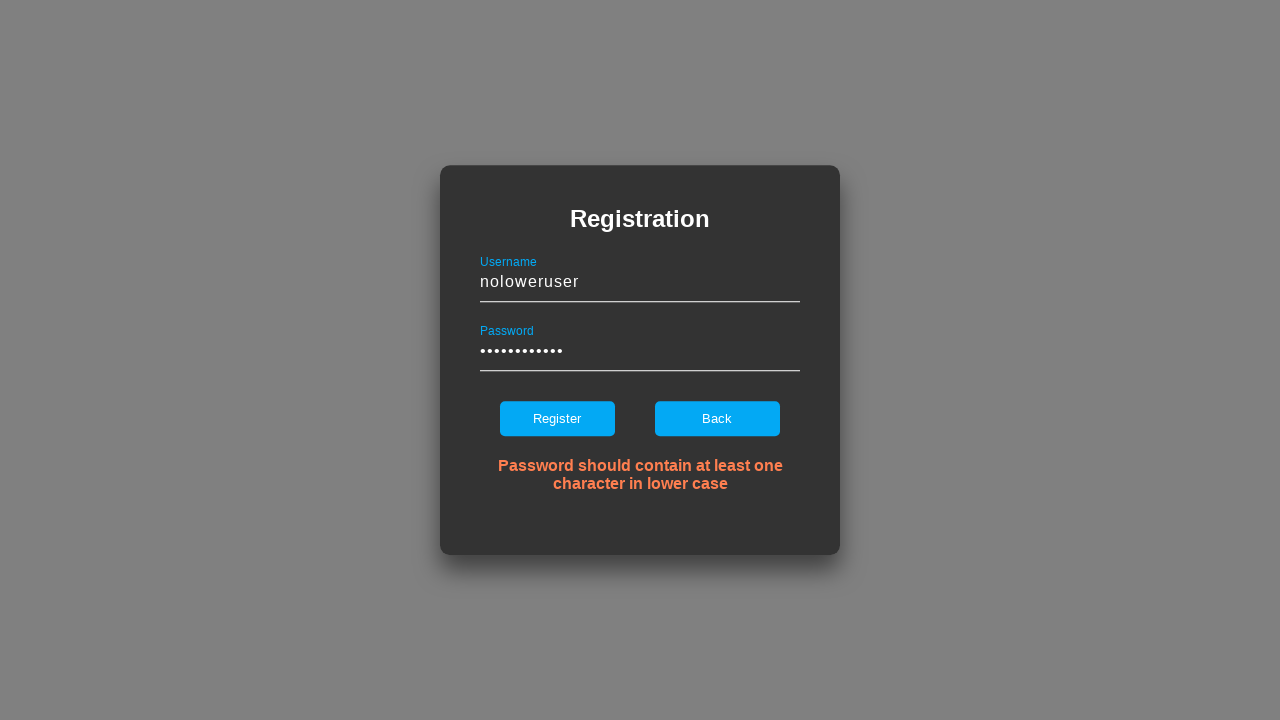